Tests JavaScript alert handling by triggering and interacting with three types of alerts: simple alert, confirm dialog, and prompt dialog

Starting URL: https://the-internet.herokuapp.com/javascript_alerts

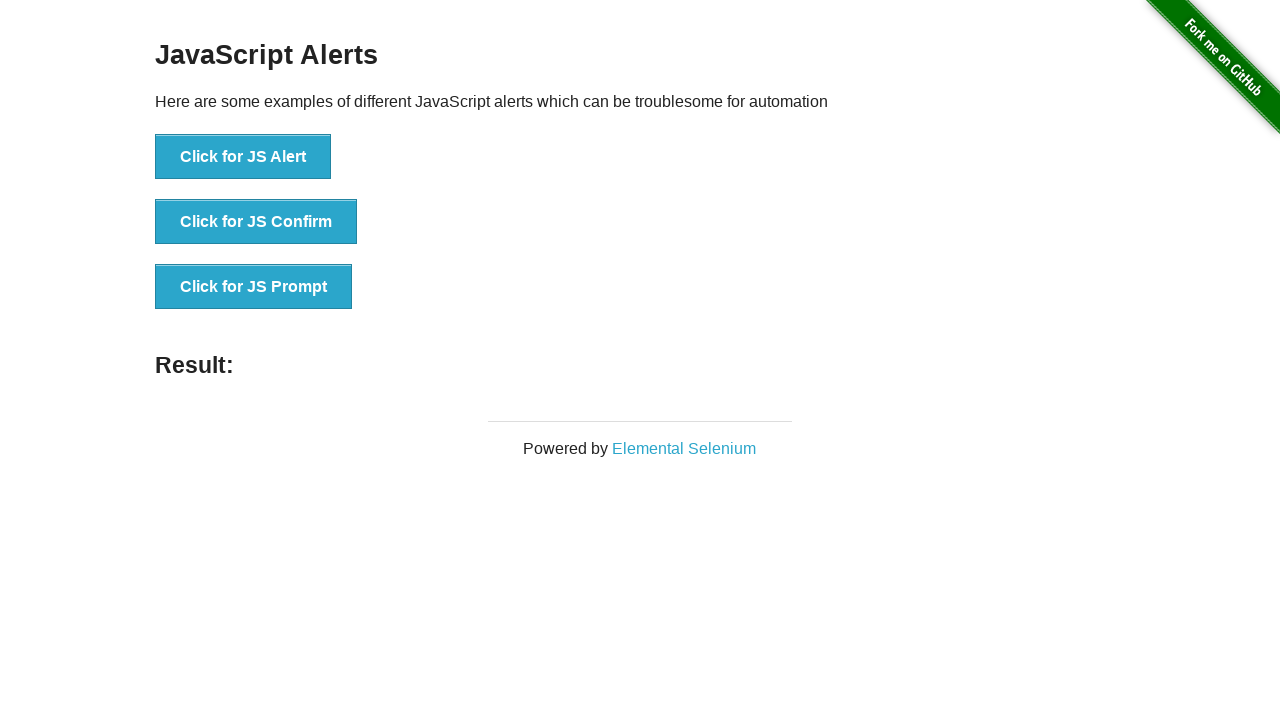

Clicked button to trigger simple alert at (243, 157) on xpath=//button[@onclick='jsAlert()']
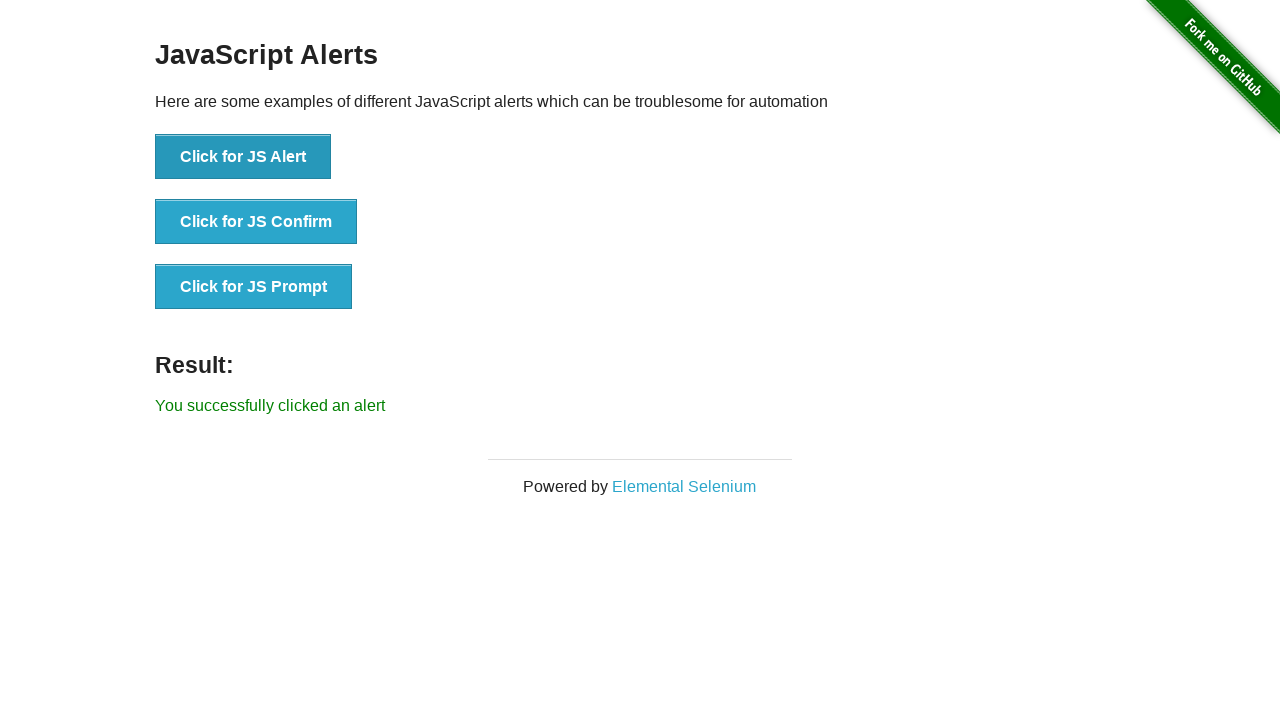

Set up dialog handler to accept simple alert
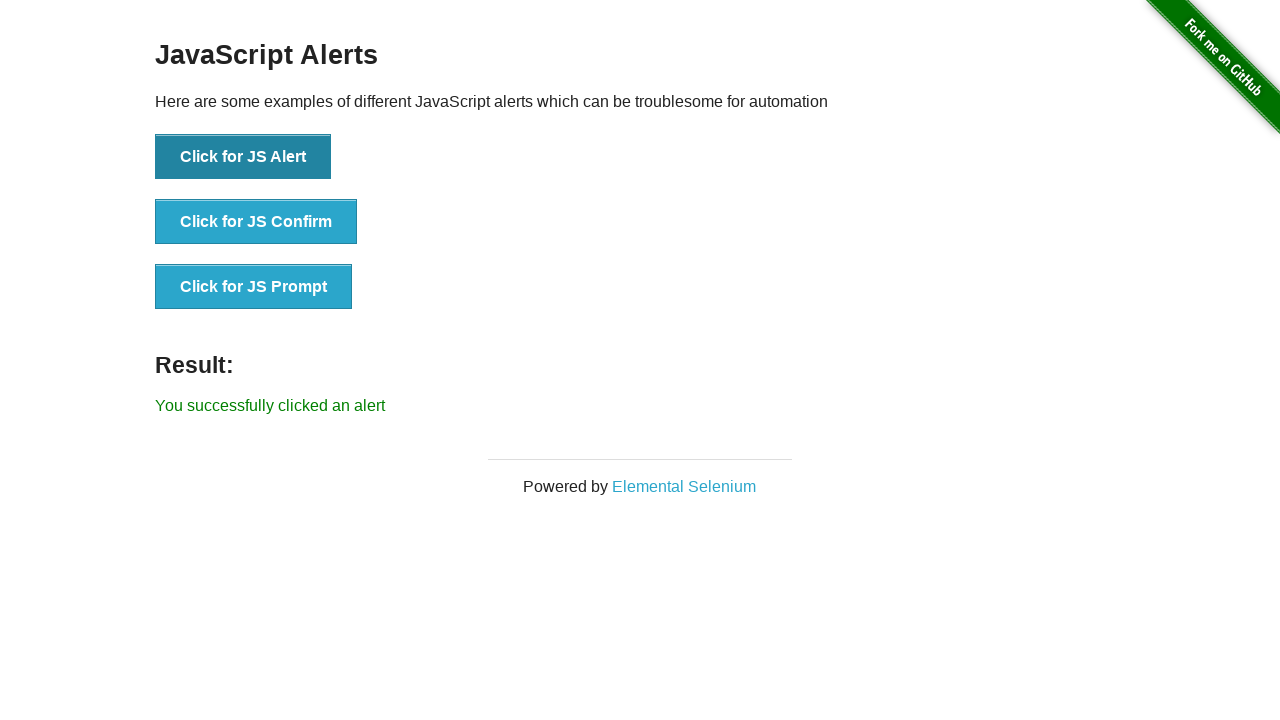

Clicked button to trigger confirm dialog at (256, 222) on xpath=//button[@onclick='jsConfirm()']
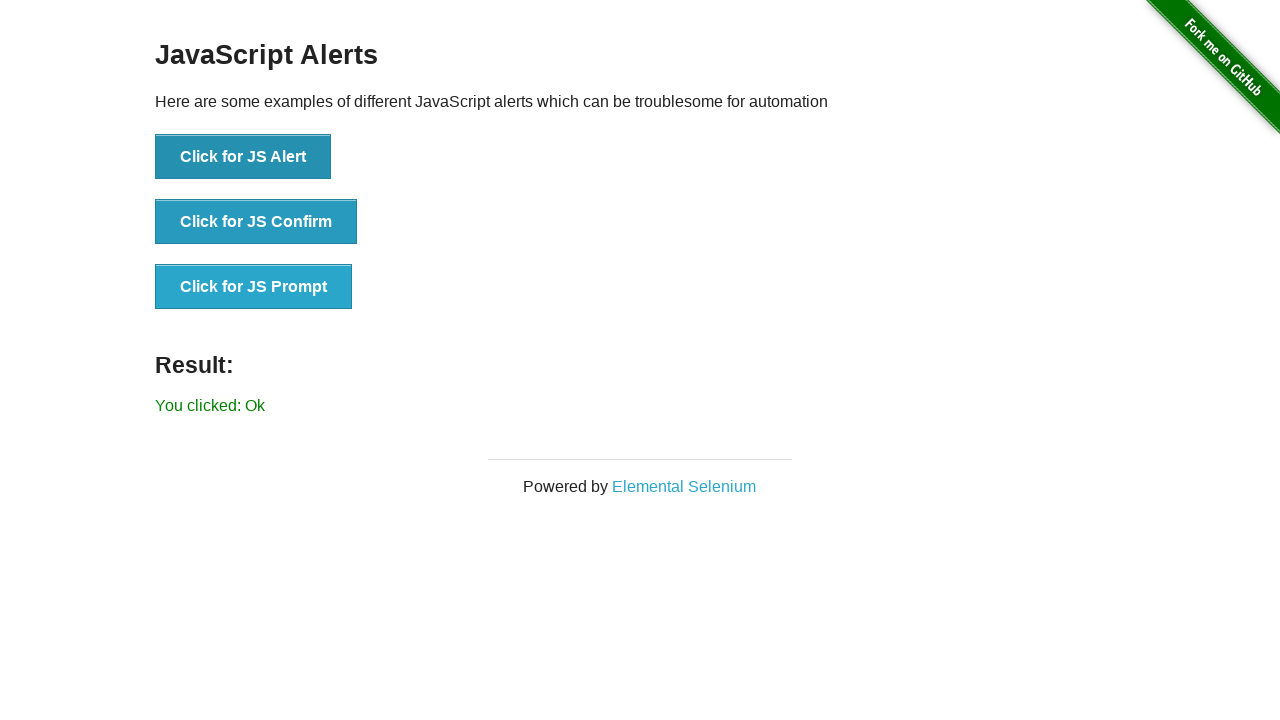

Confirm dialog accepted by existing handler
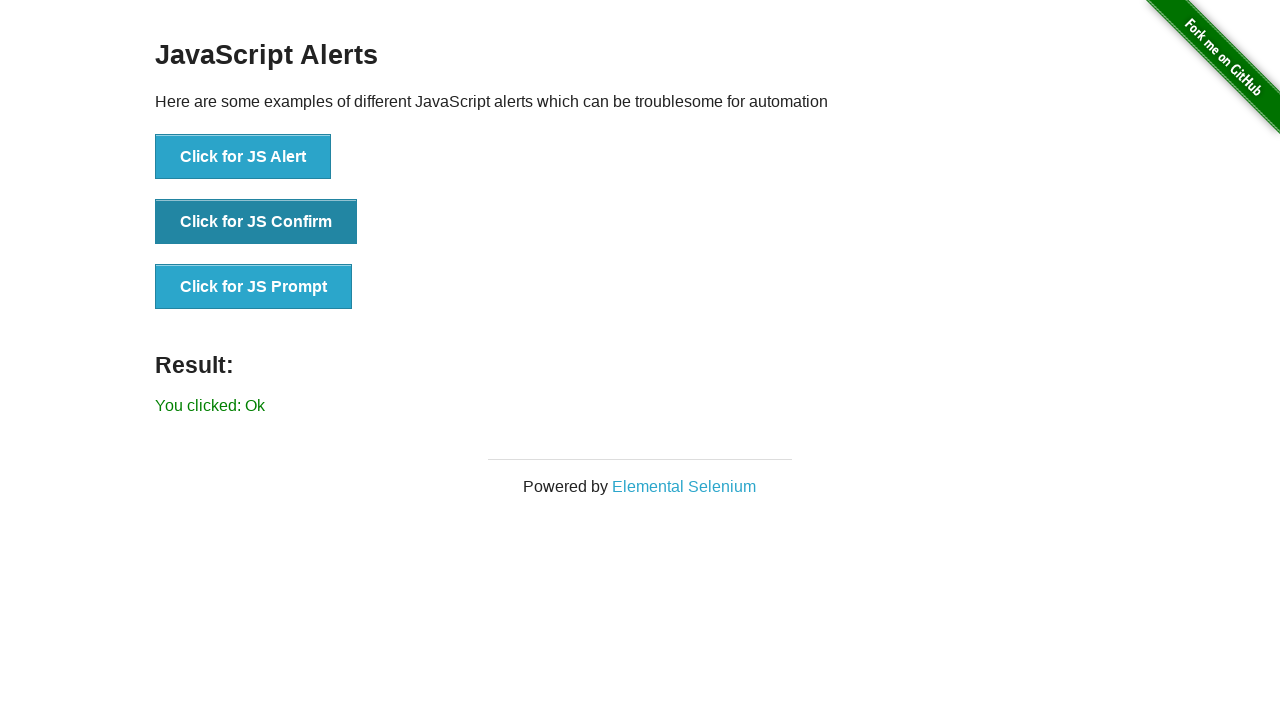

Clicked button to trigger prompt dialog at (254, 287) on xpath=//button[@onclick='jsPrompt()']
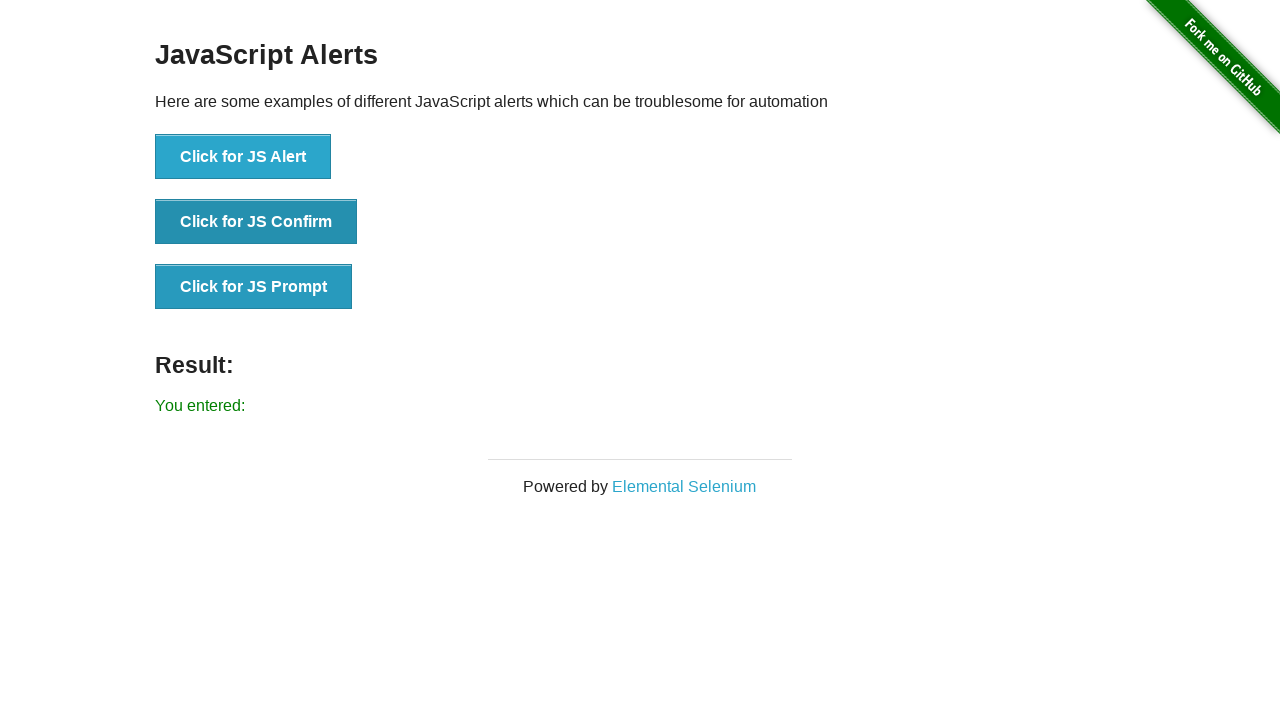

Set up dialog handler to accept prompt with text 'data provided in javascript popup'
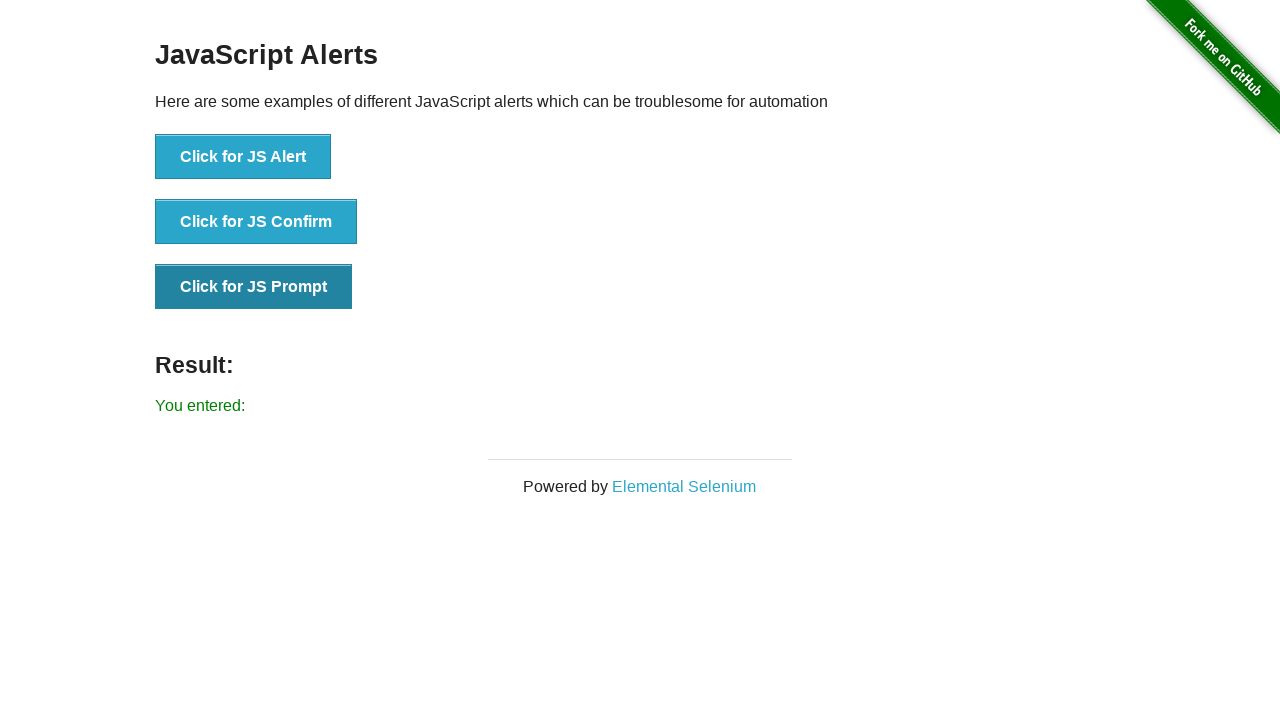

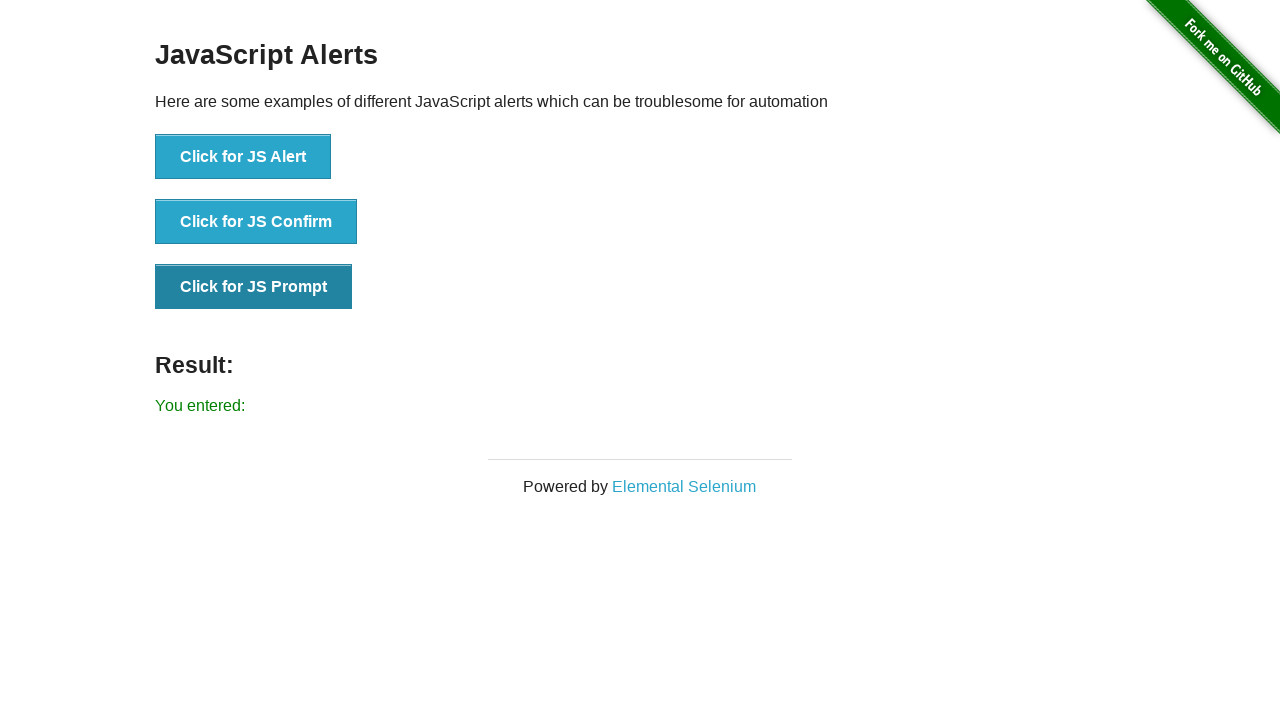